Navigates to the Demoblaze homepage and waits for the page to load

Starting URL: https://www.demoblaze.com/index.html

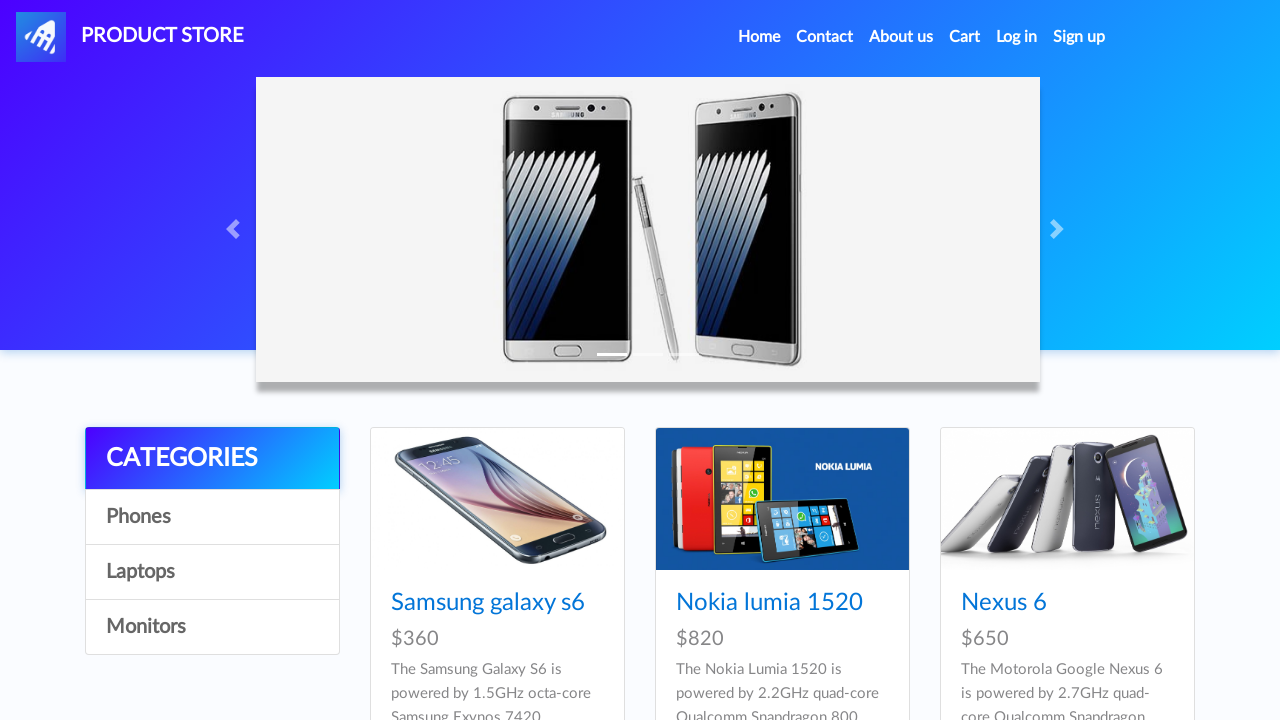

Waited for page to reach network idle state
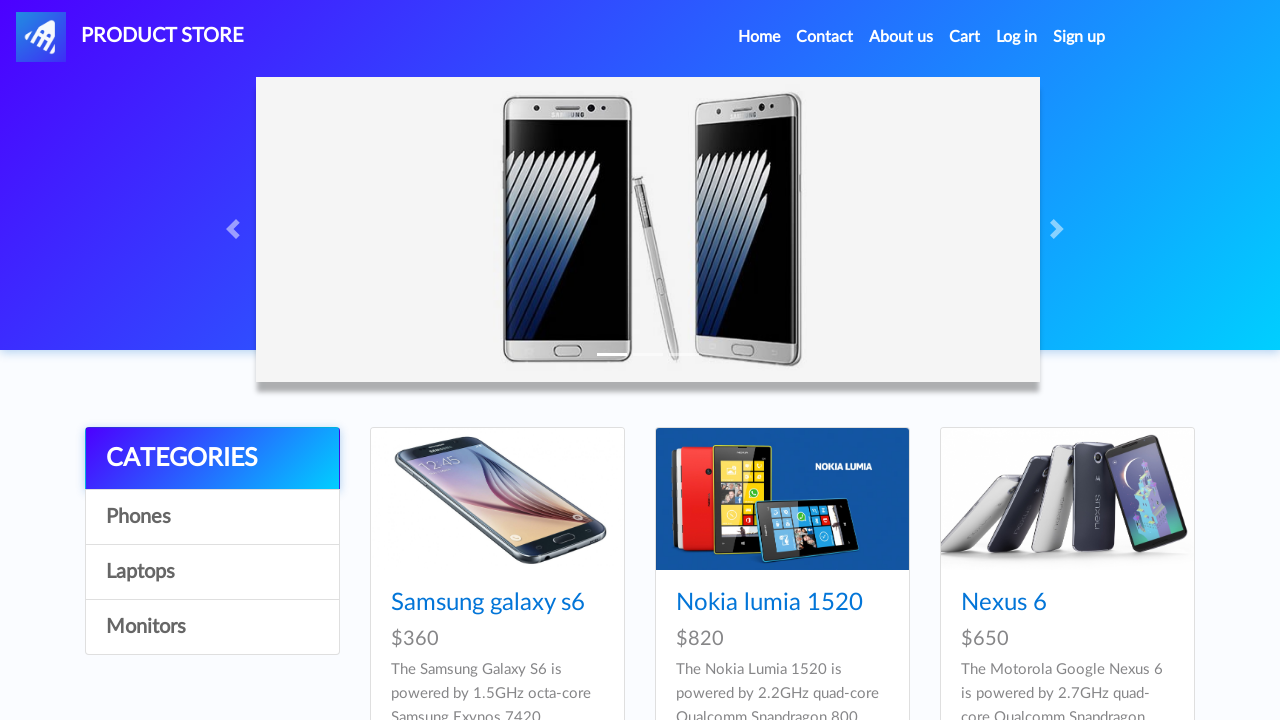

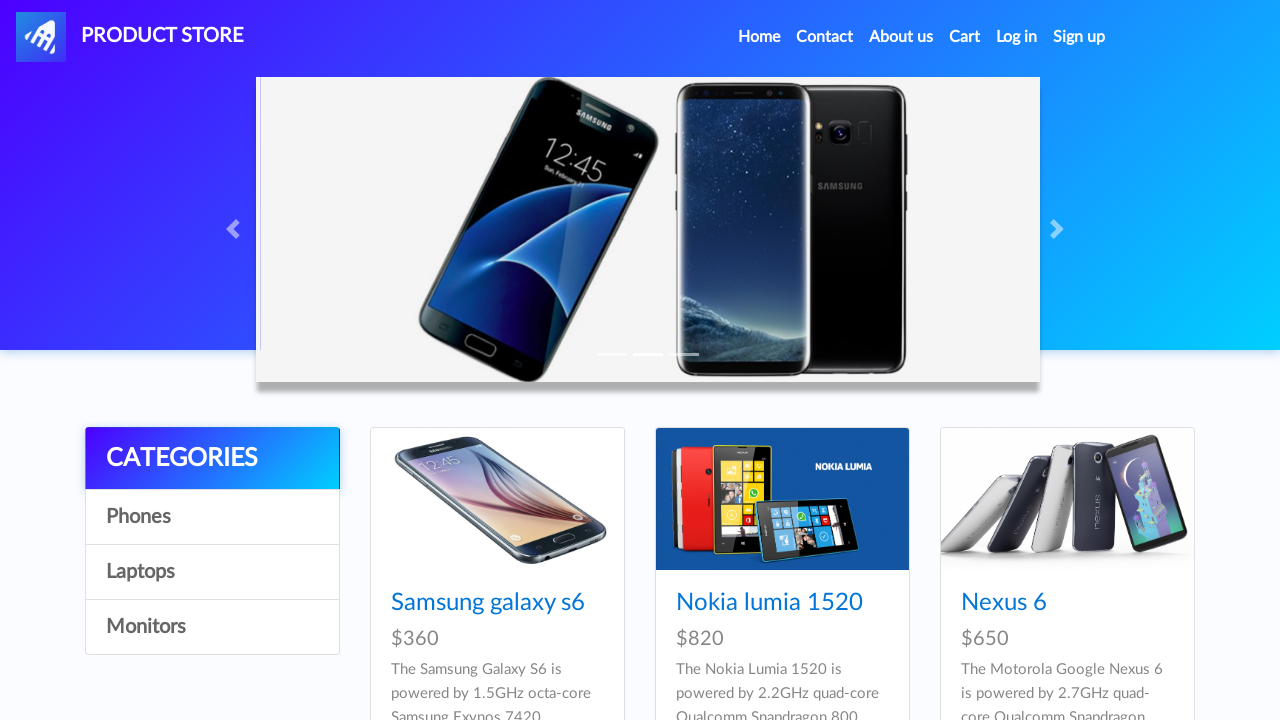